Tests adding multiple vegetables (Brocolli, Cucumber, Beetroot) to a shopping cart and verifies the cart item count is updated correctly

Starting URL: https://rahulshettyacademy.com/seleniumPractise/#/

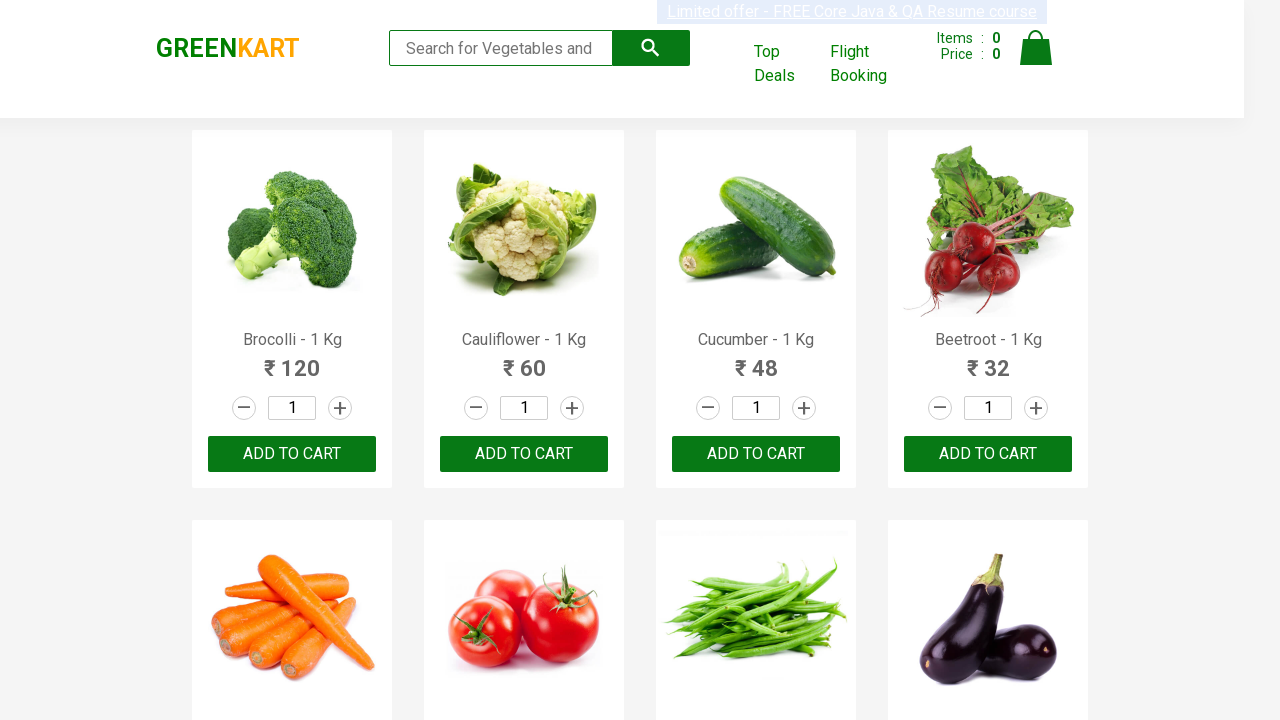

Clicked 'ADD TO CART' button for Brocolli at (292, 454) on //h4[contains(text(),'Brocolli')]/following-sibling::div/button
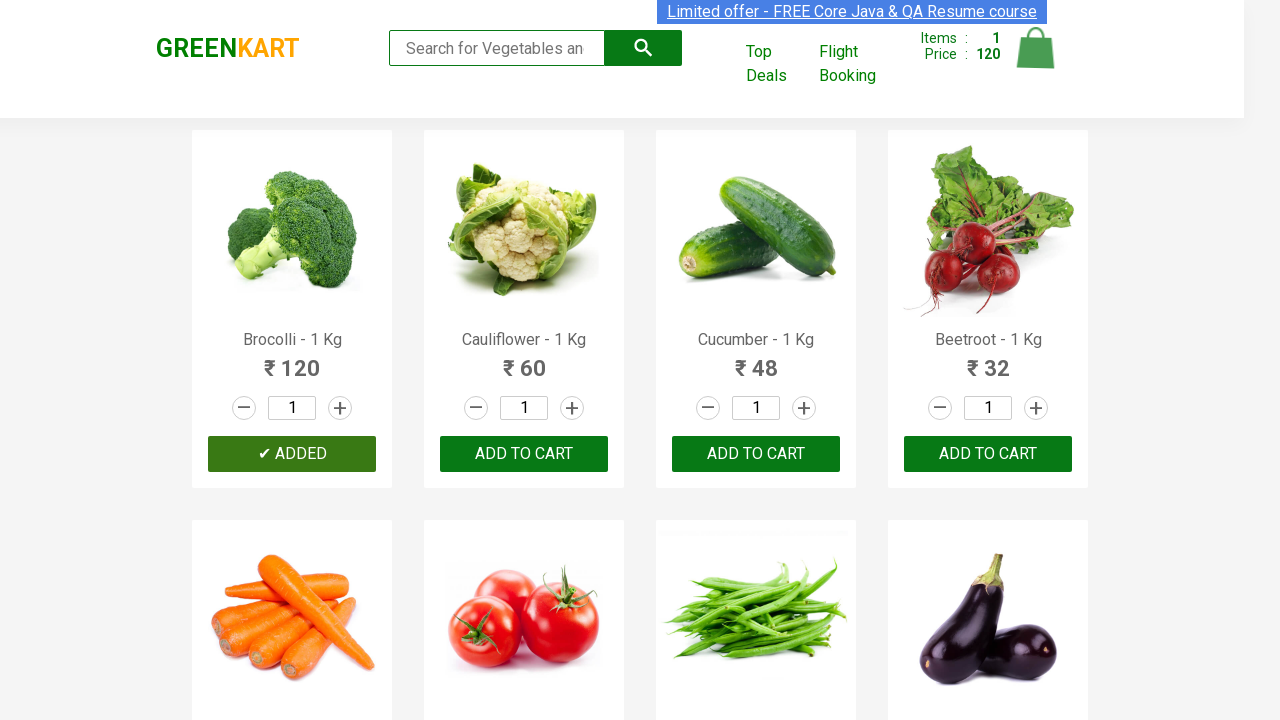

Clicked 'ADD TO CART' button for Cucumber at (756, 454) on //h4[contains(text(),'Cucumber')]/following-sibling::div/button
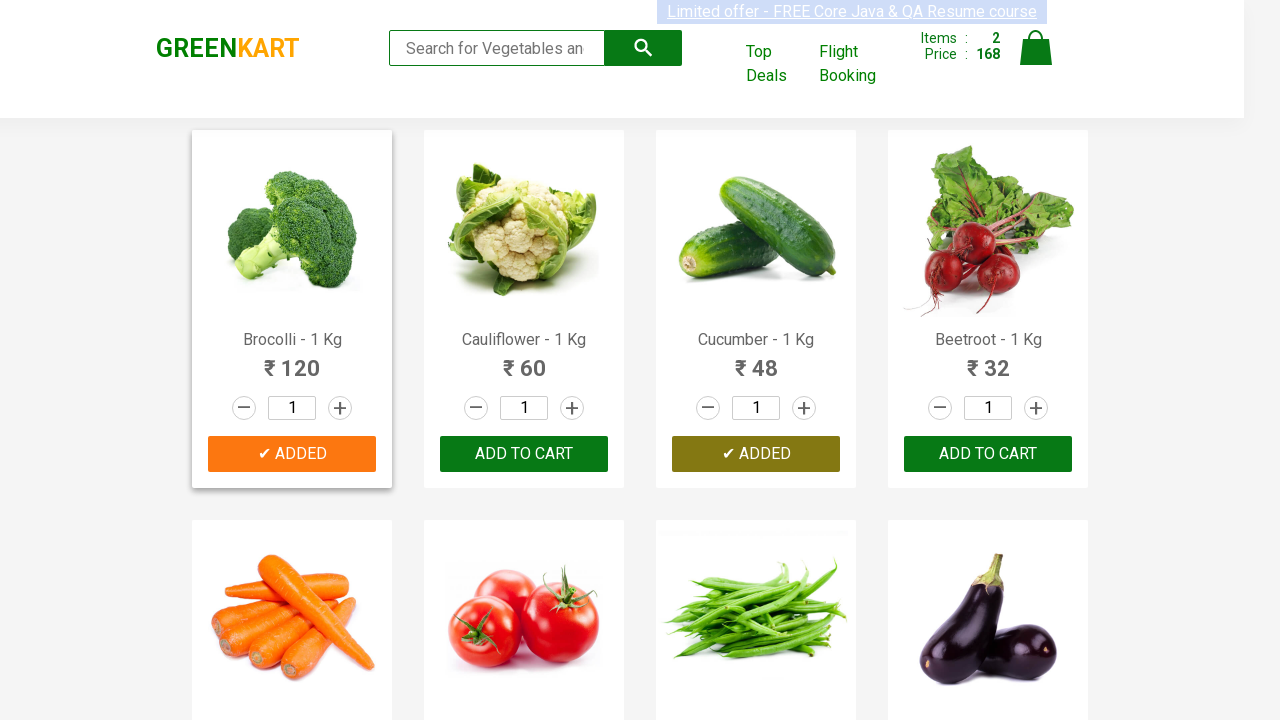

Clicked 'ADD TO CART' button for Beetroot at (988, 454) on //h4[contains(text(),'Beetroot')]/following-sibling::div/button
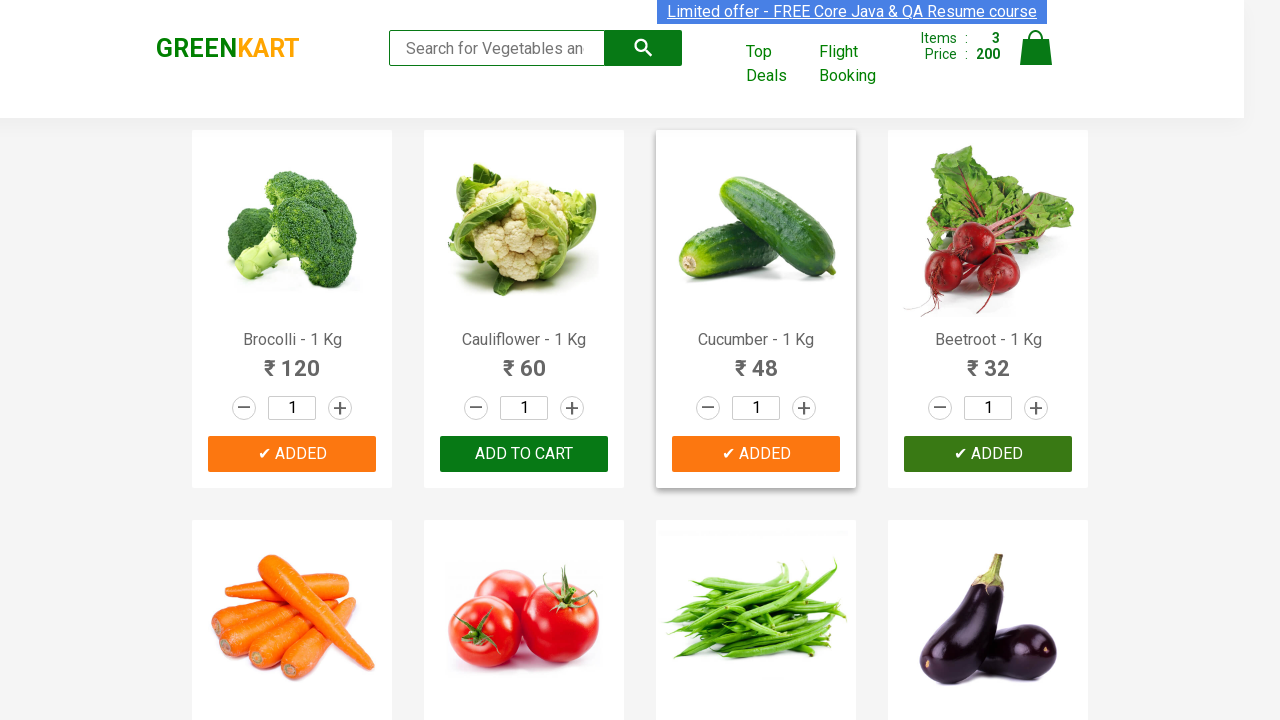

Located cart info element
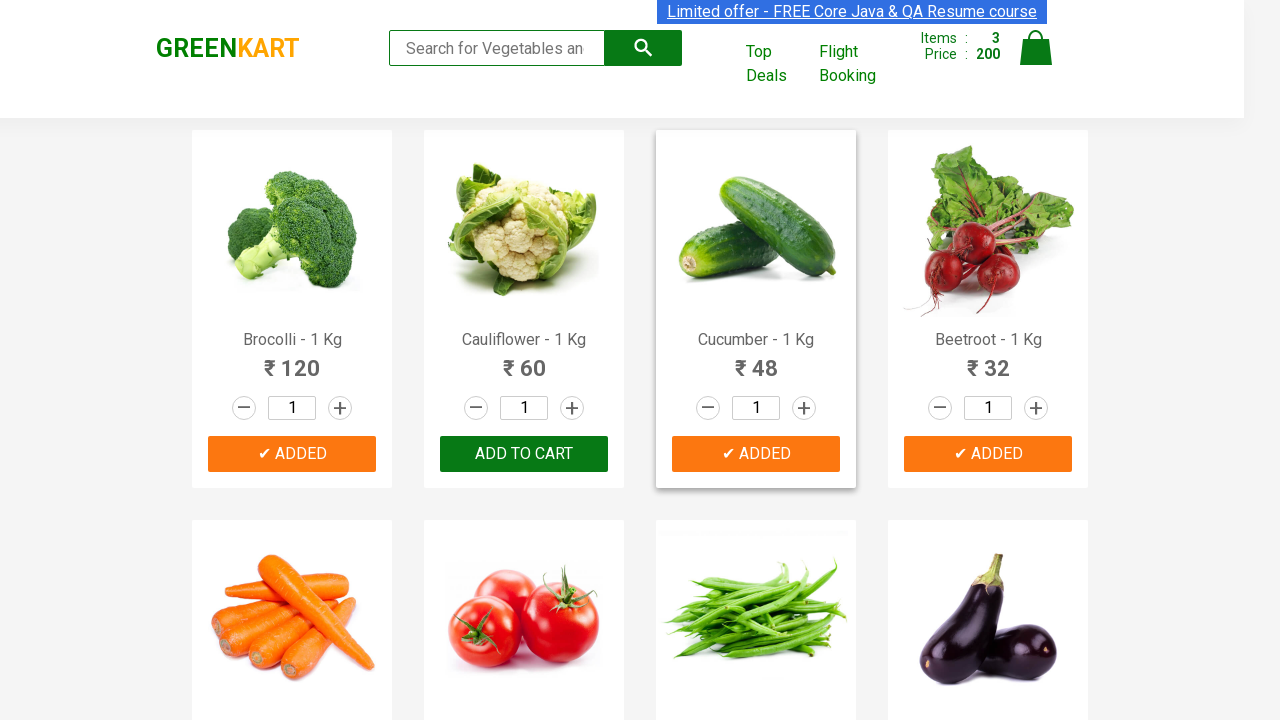

Verified cart item count is updated correctly after adding all vegetables
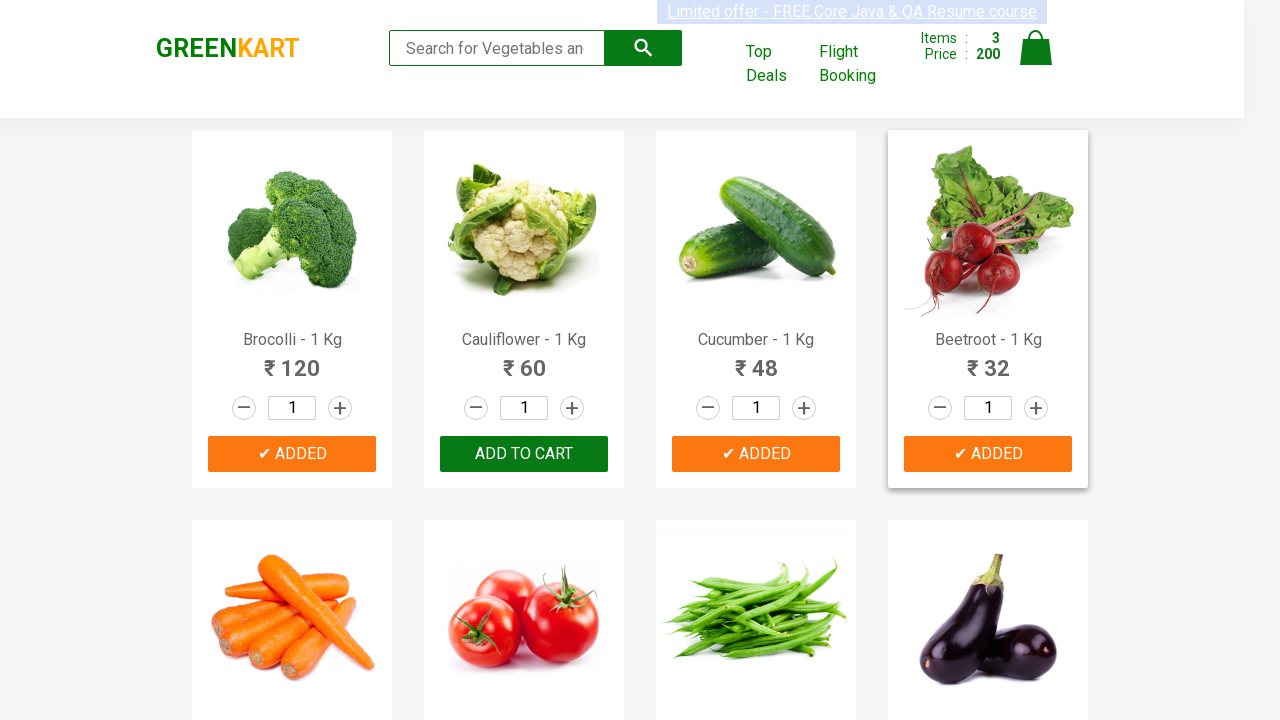

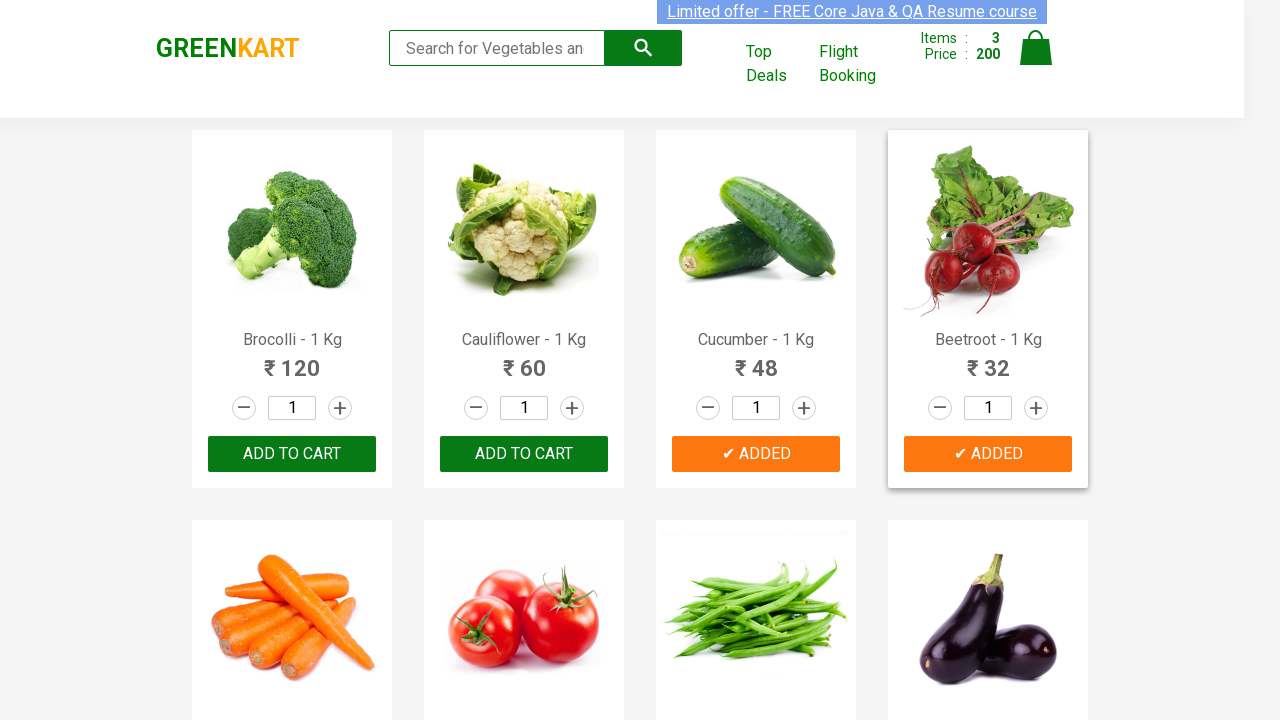